Tests clicking on the Java link in the navigation sidebar to navigate to the Java tag page

Starting URL: https://dev.to

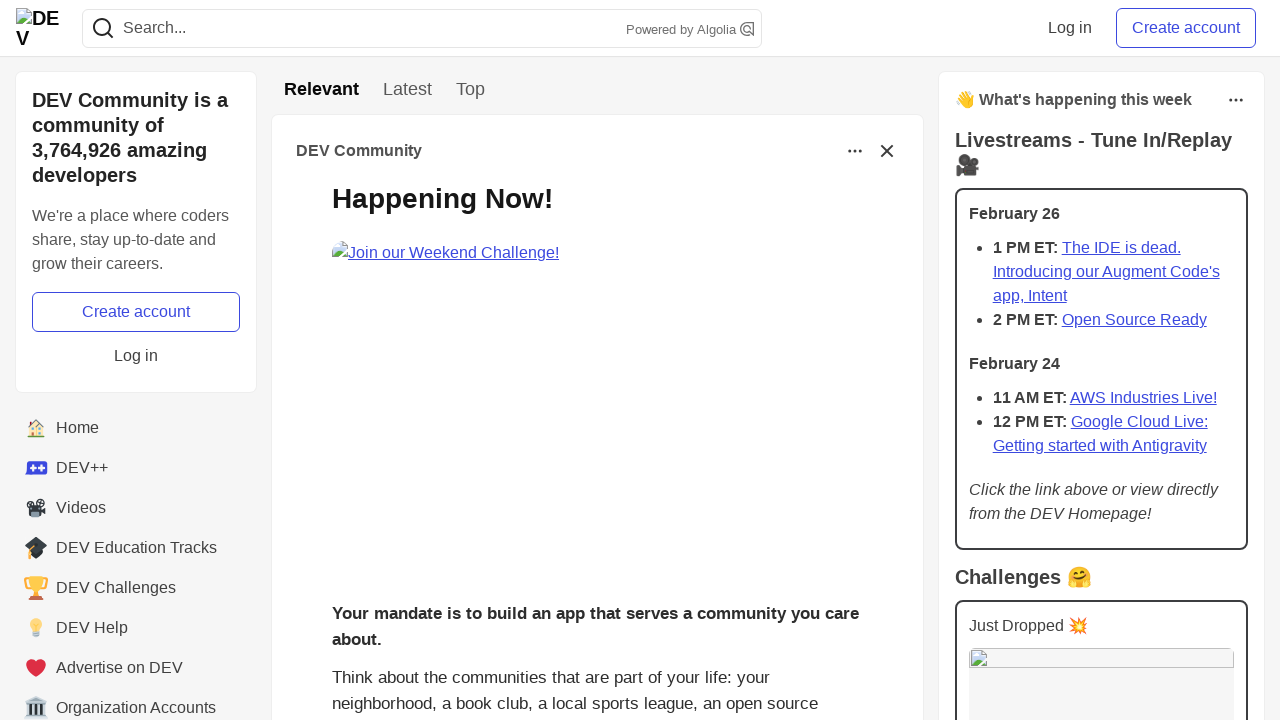

Navigated to dev.to homepage
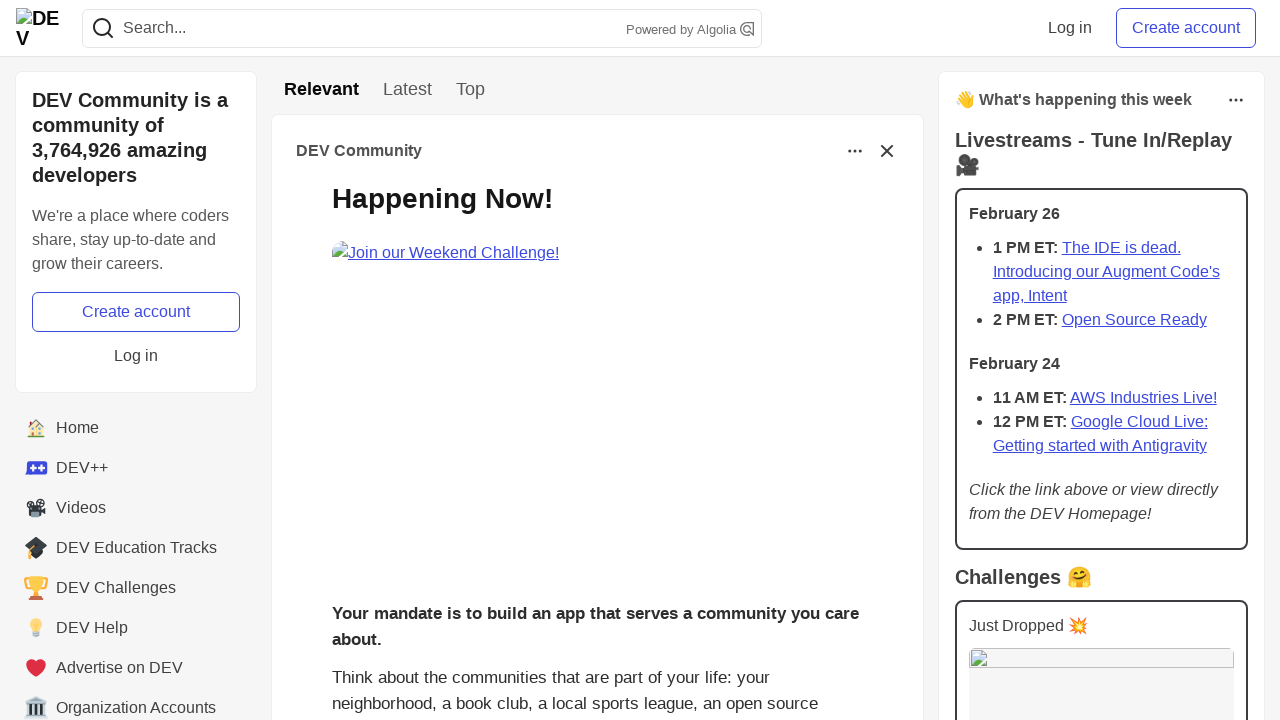

Clicked on Java link in the navigation sidebar at (136, 388) on div#default-sidebar-element-java > a
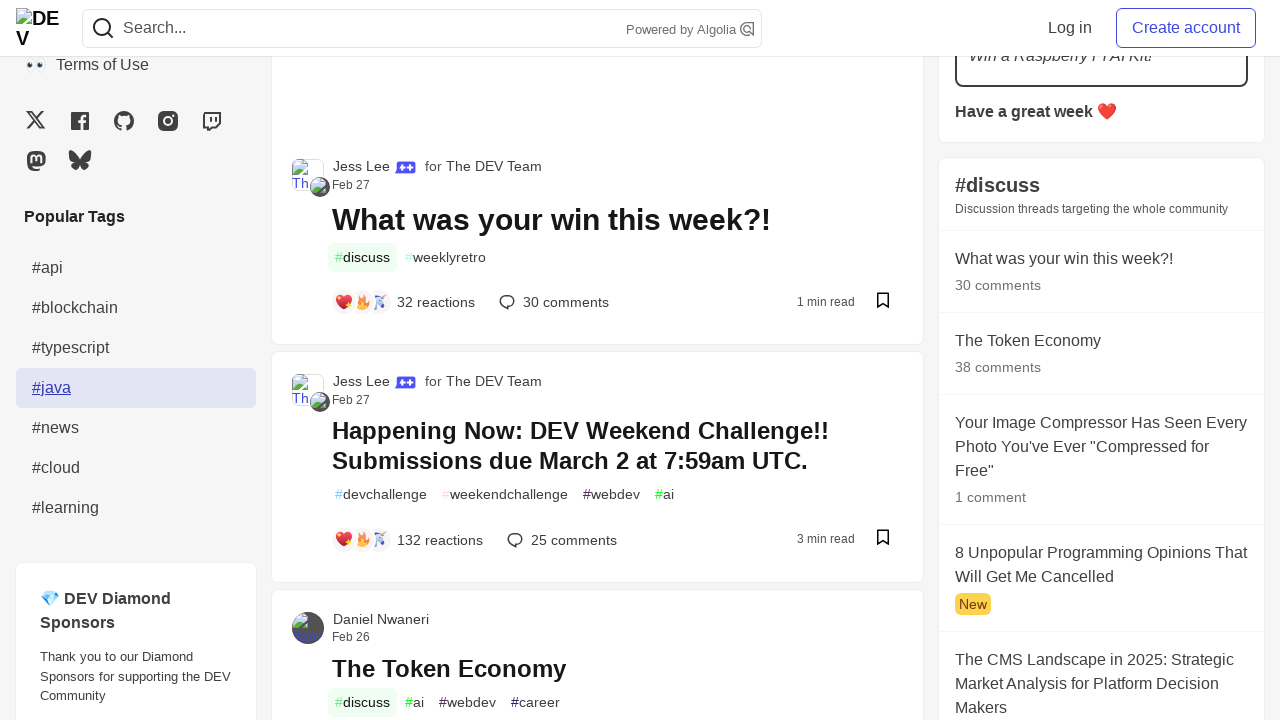

Java tag page loaded successfully
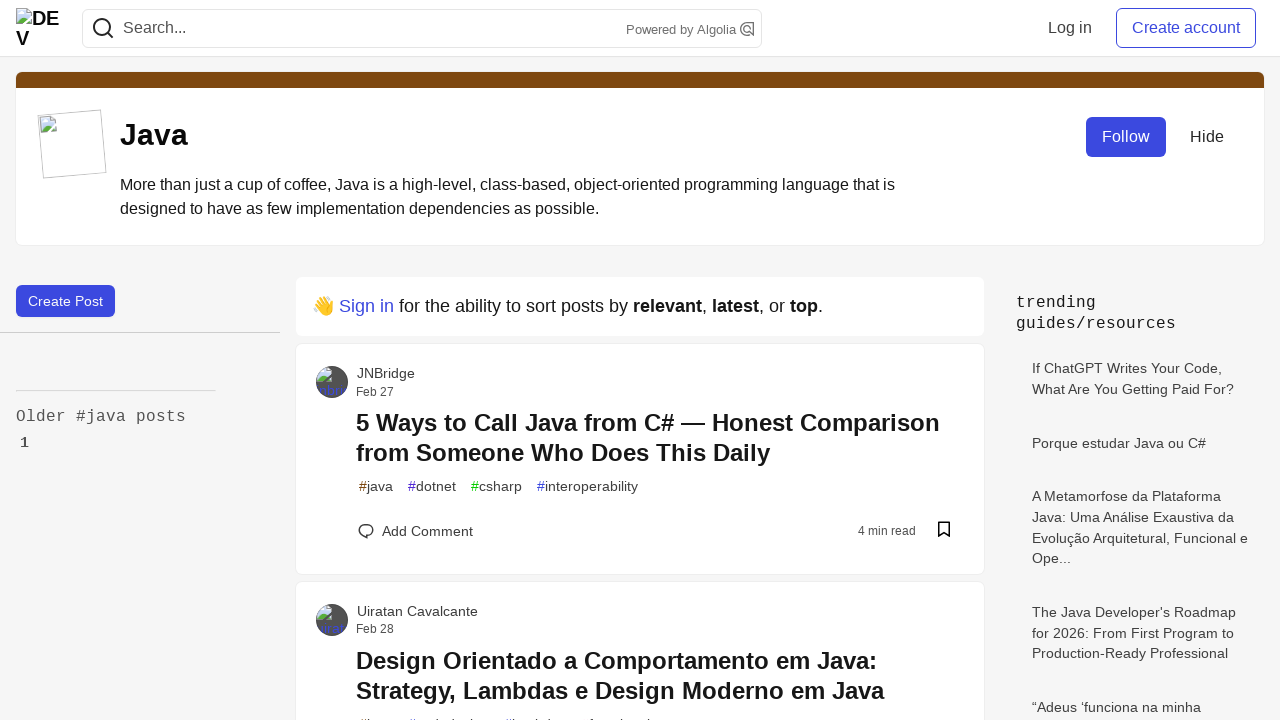

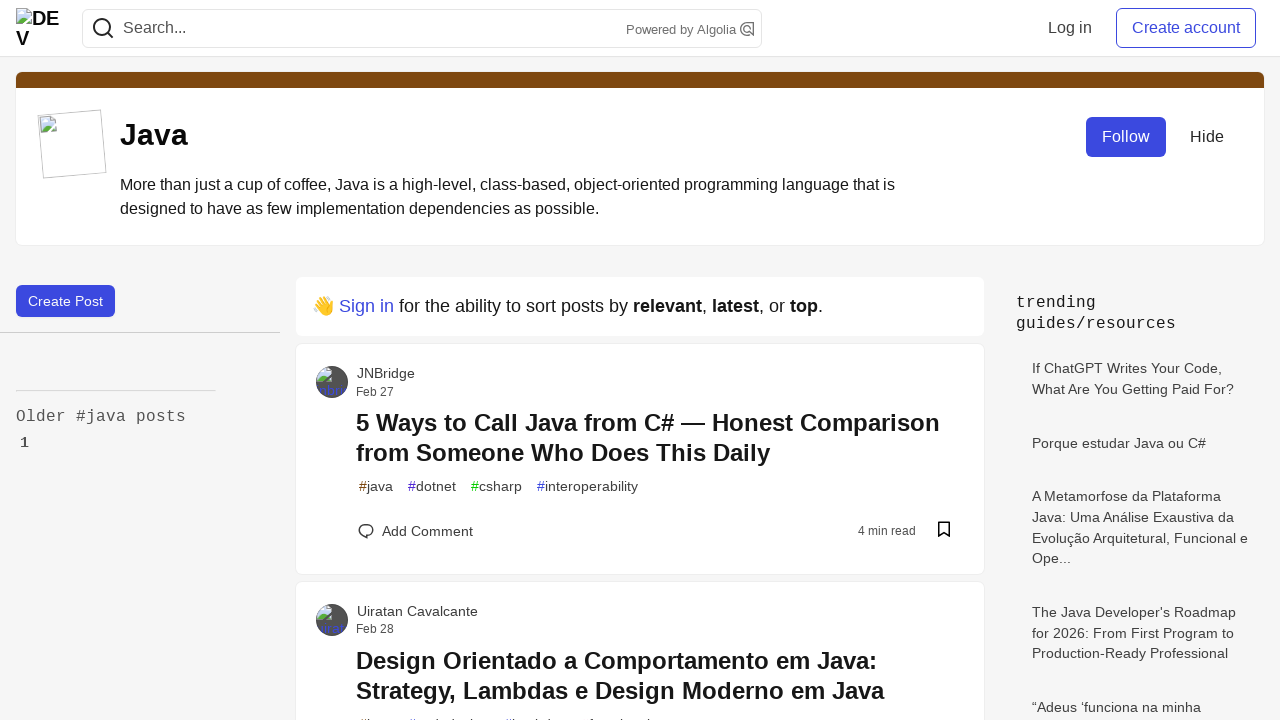